Tests cart functionality by adding a product, modifying quantities using increment/decrement controls, and opening the cart view

Starting URL: https://rahulshettyacademy.com/seleniumPractise/#/cart

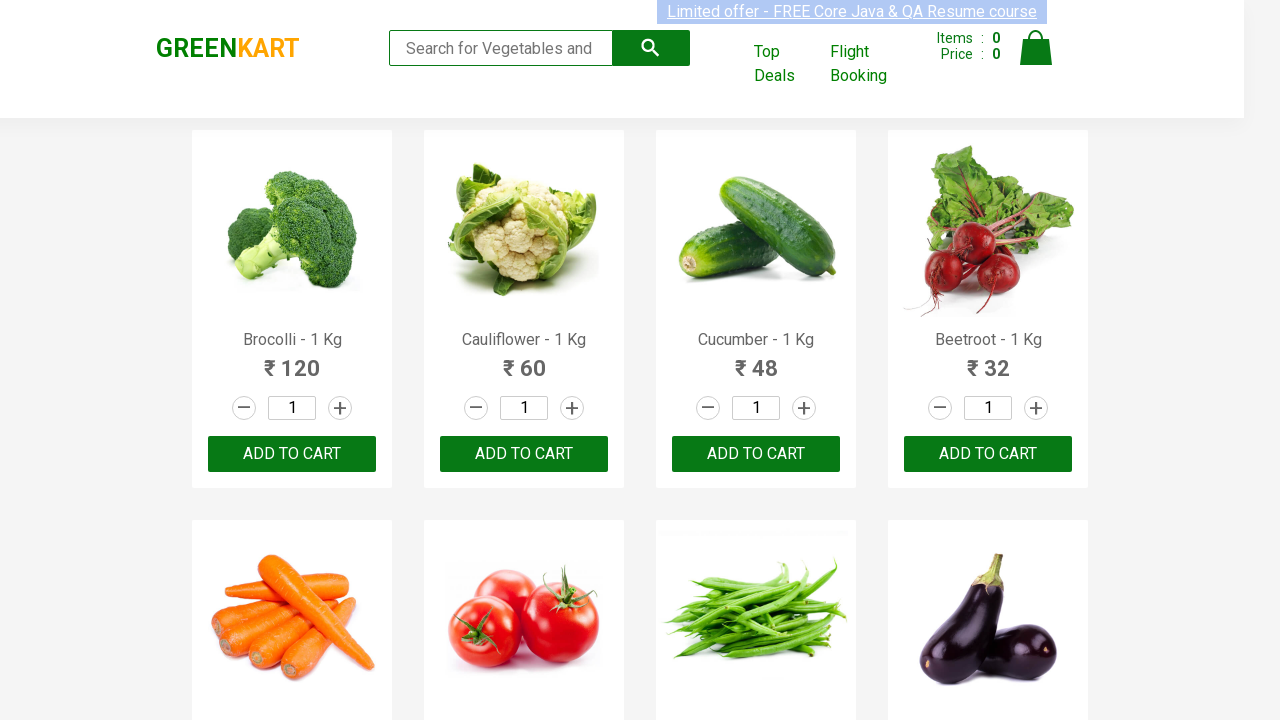

Clicked add to cart button for 3rd product at (756, 454) on .product:nth-child(3) .product-action button
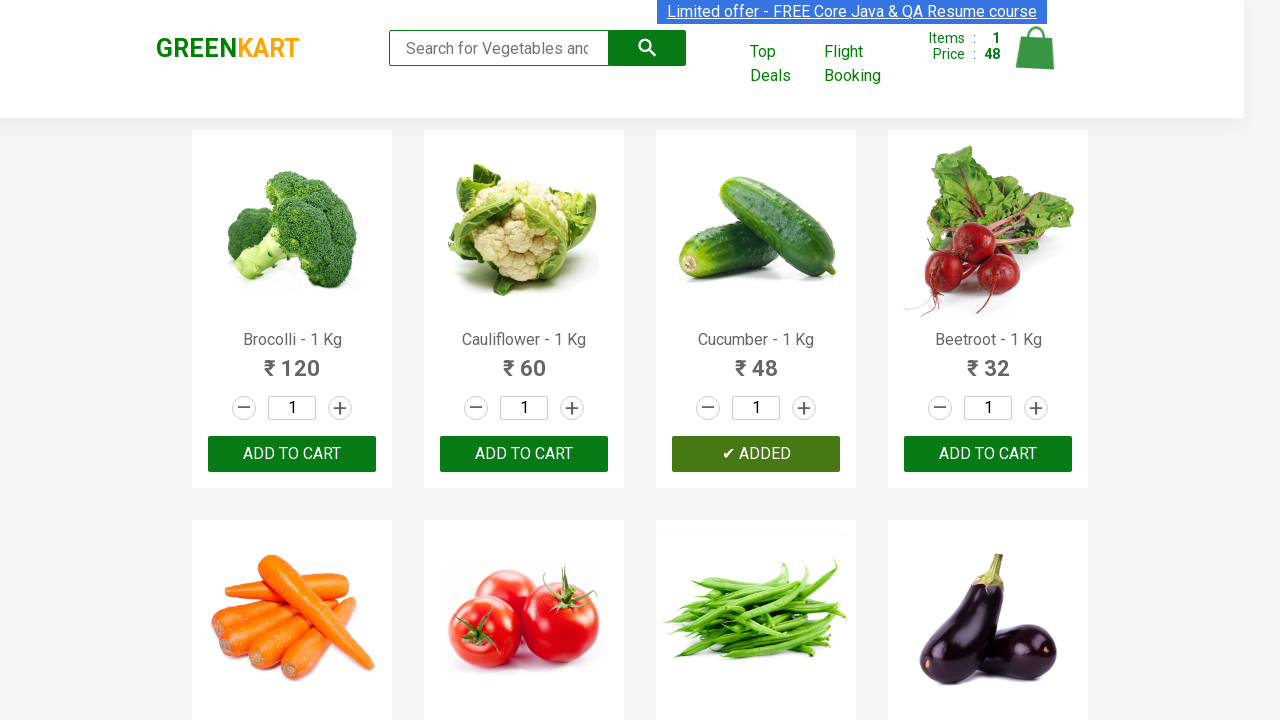

Set quantity to 3 for 20th product on .product:nth-child(20) .stepper-input input.quantity
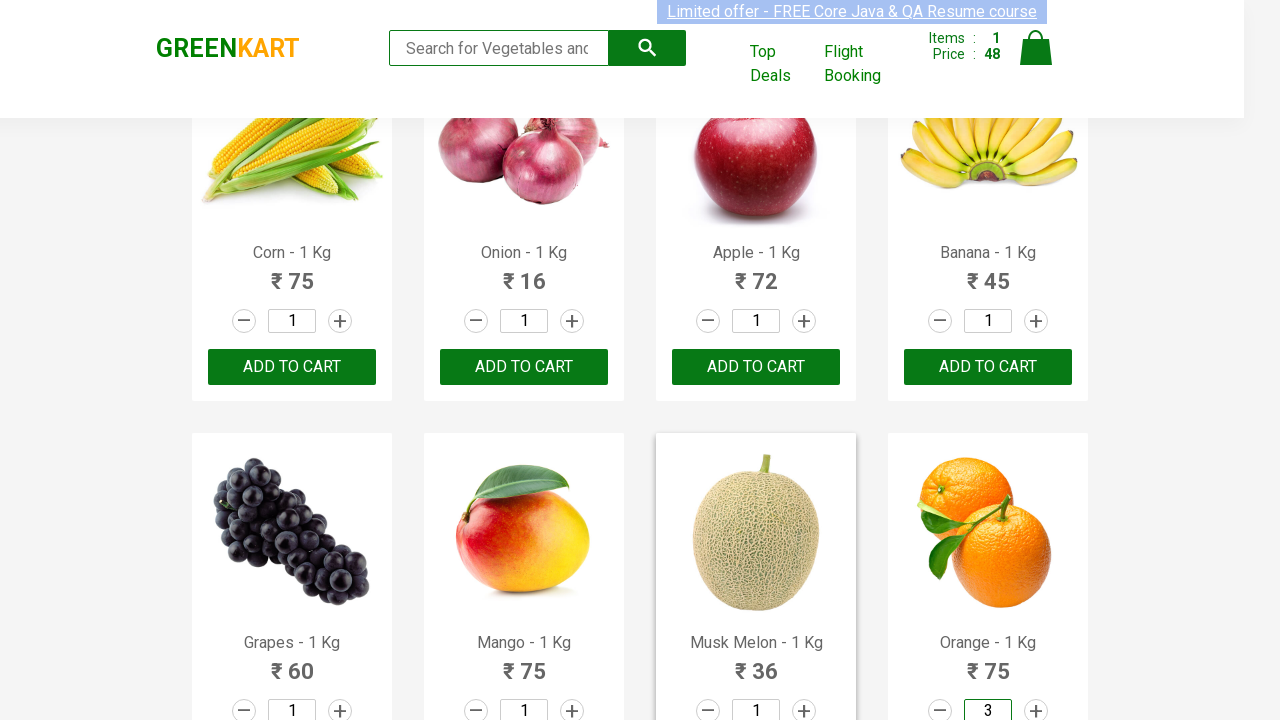

Clicked decrement button on 20th product at (940, 708) on .product:nth-child(20) .stepper-input a.decrement
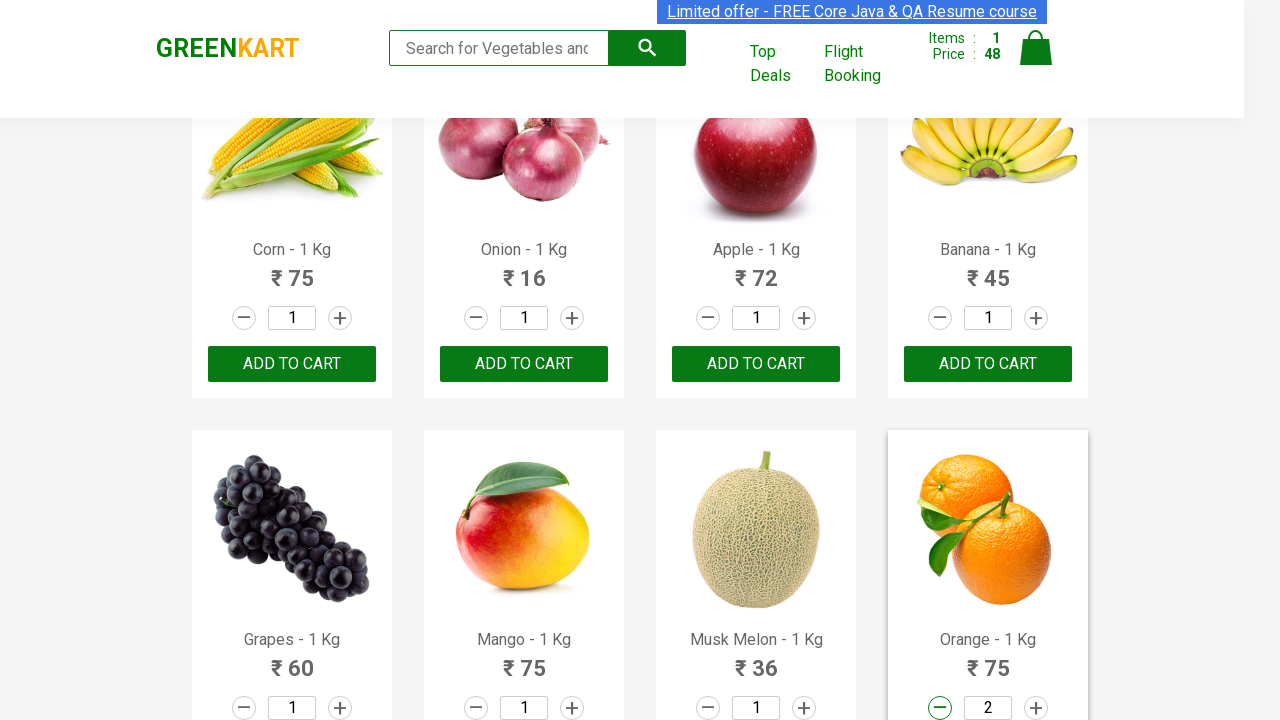

Clicked increment button on 21st product at (340, 360) on .product:nth-child(21) .stepper-input a.increment
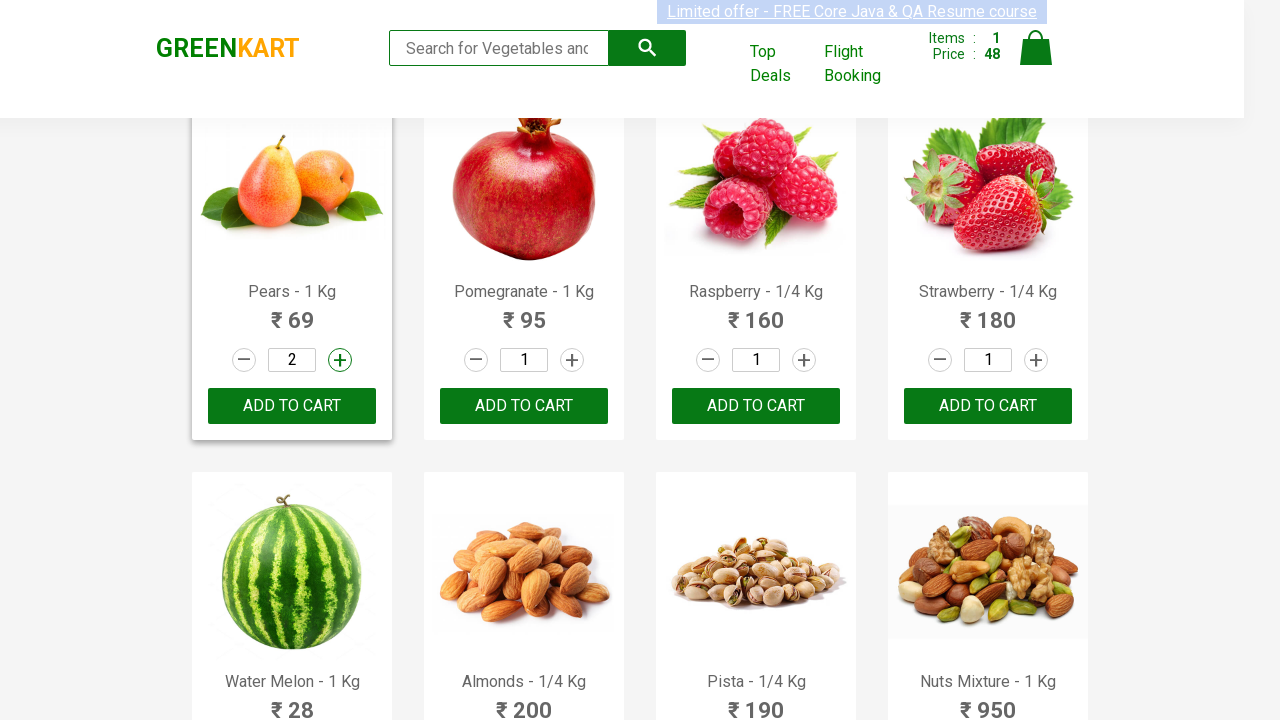

Clicked cart icon to open cart view at (1036, 59) on .cart-icon
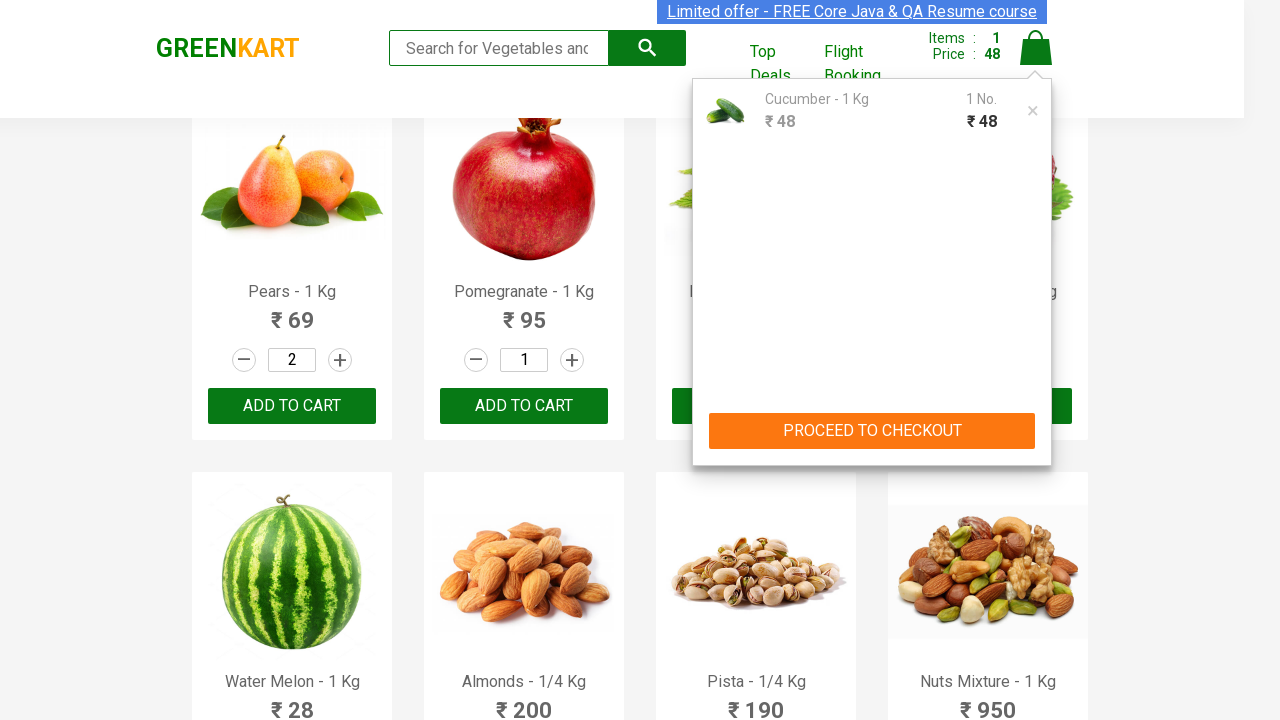

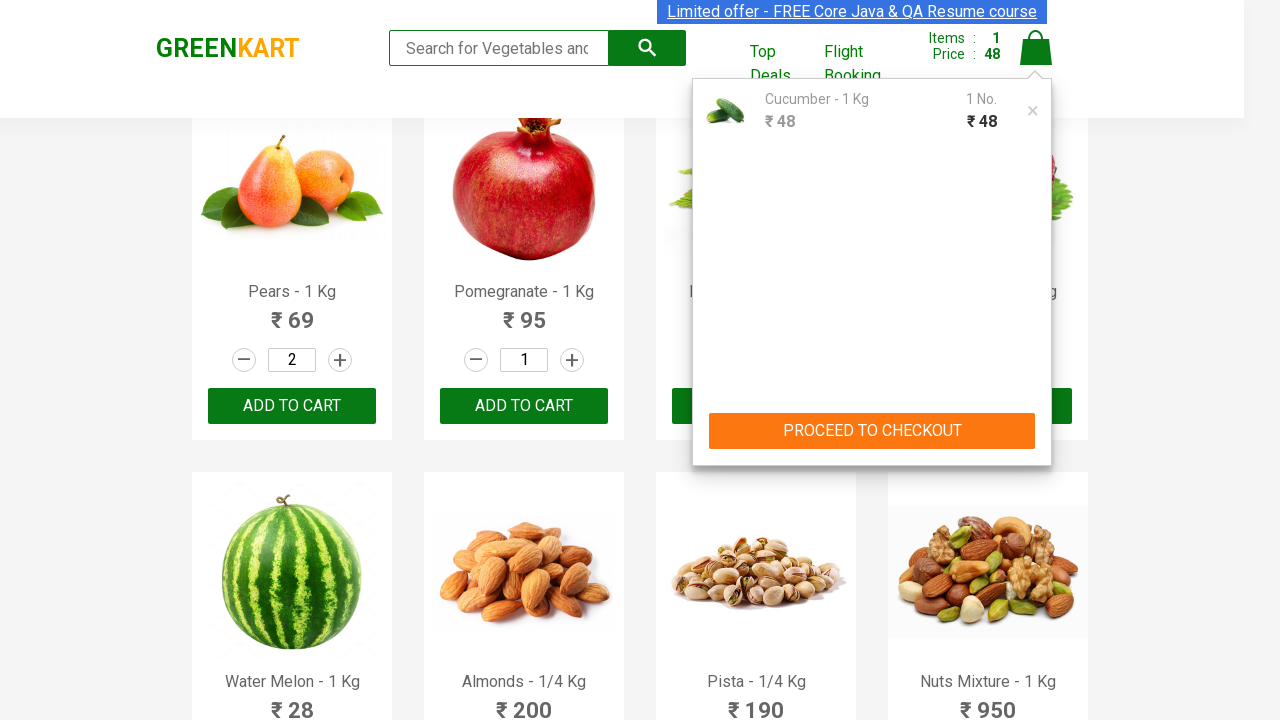